Tests browser back navigation by navigating to a second page and then using the back button to return to the original page

Starting URL: https://www.tutorialspoint.com/selenium/practice/selenium_automation_practice.php

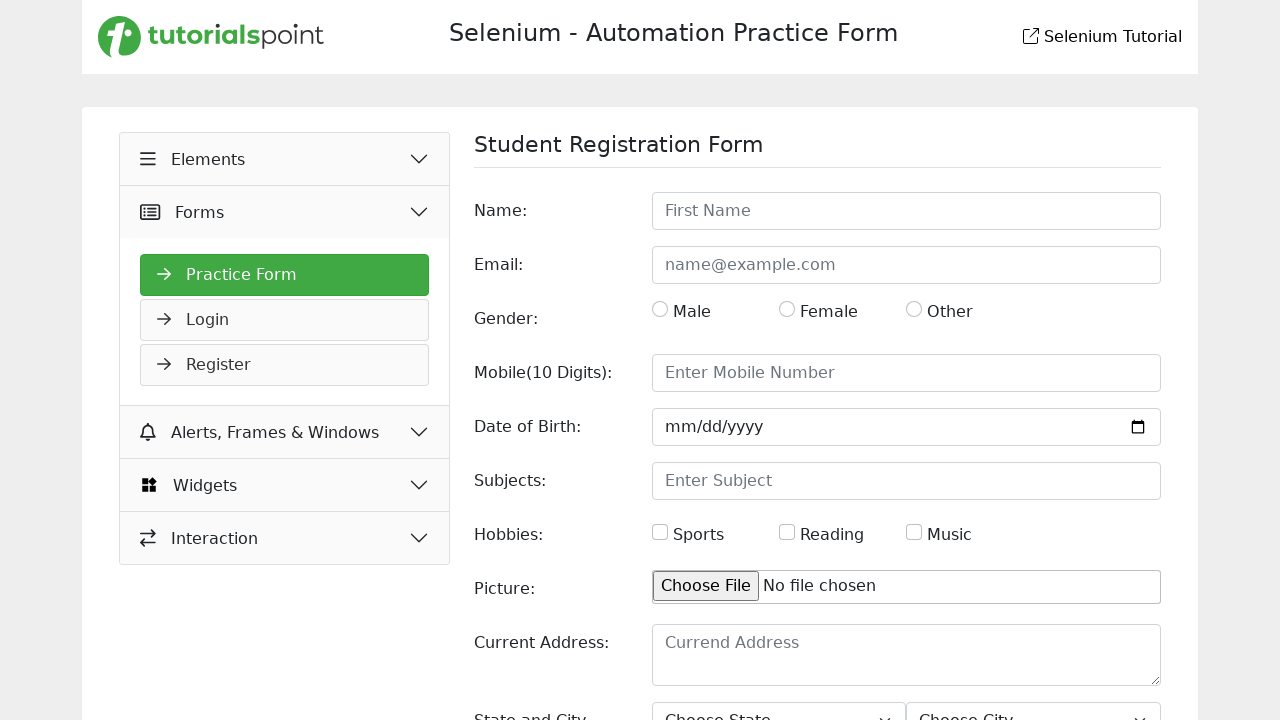

Navigated to links page
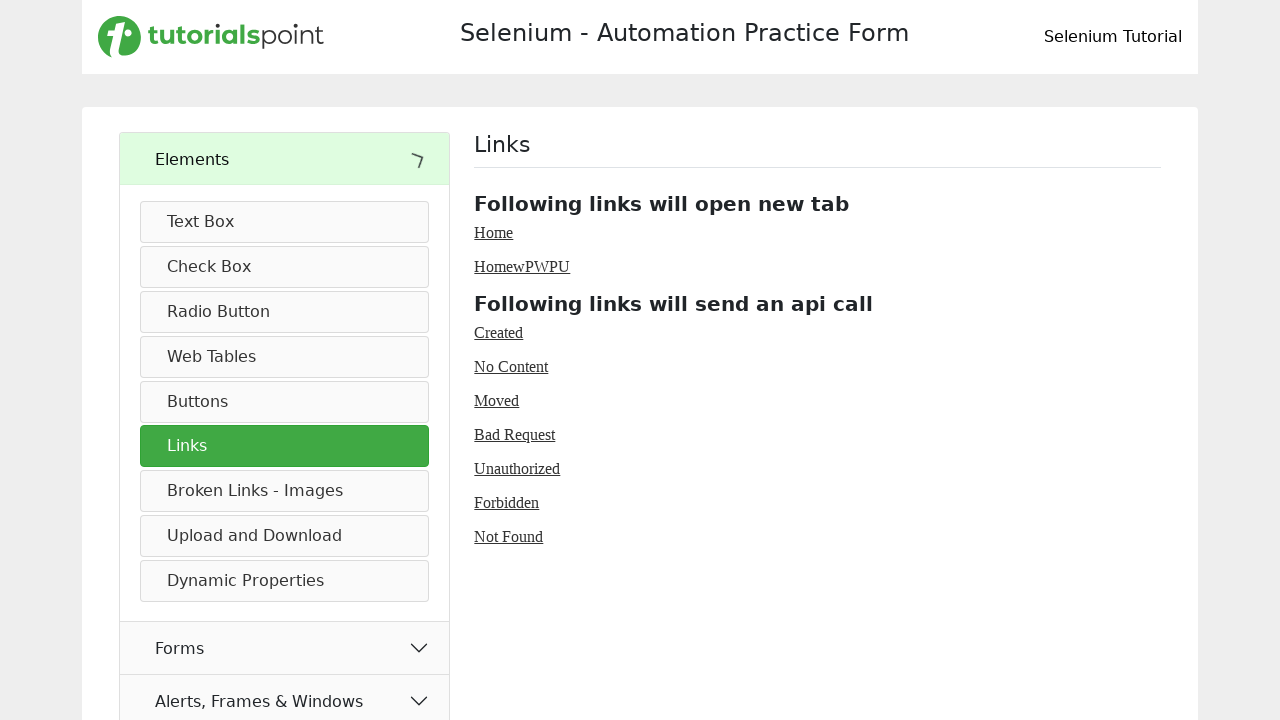

Links page finished loading
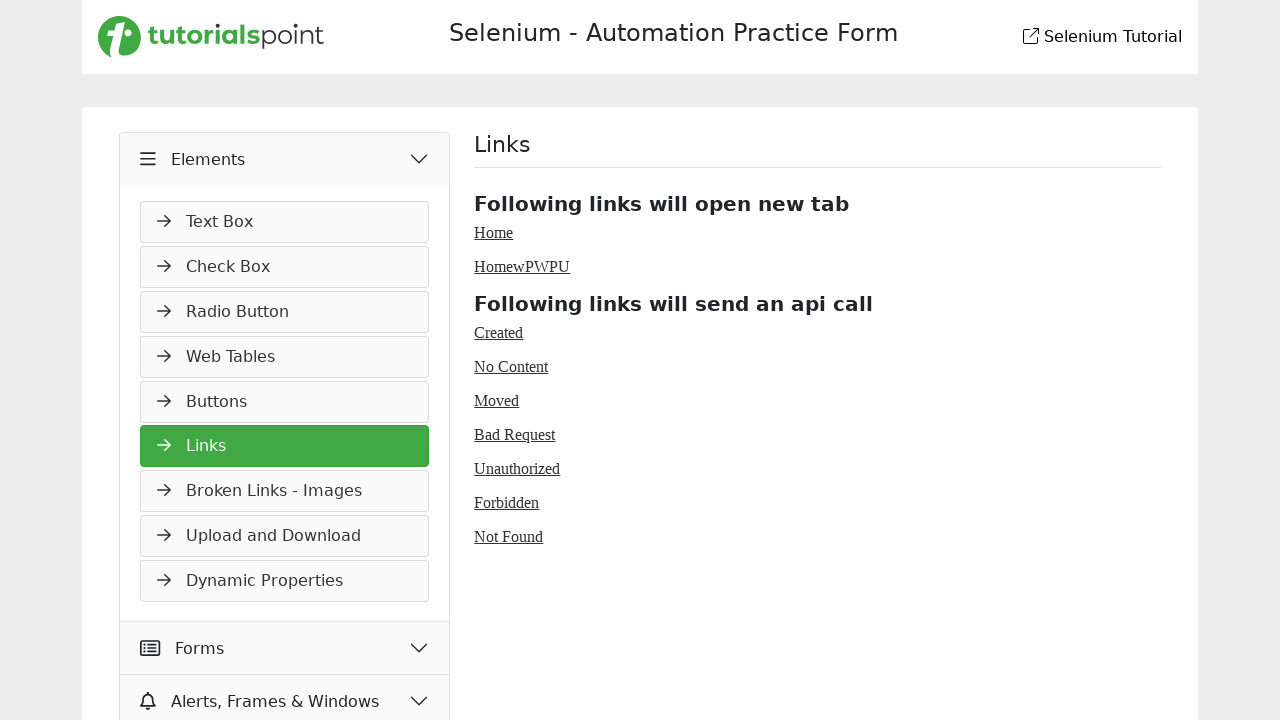

Clicked browser back button to return to previous page
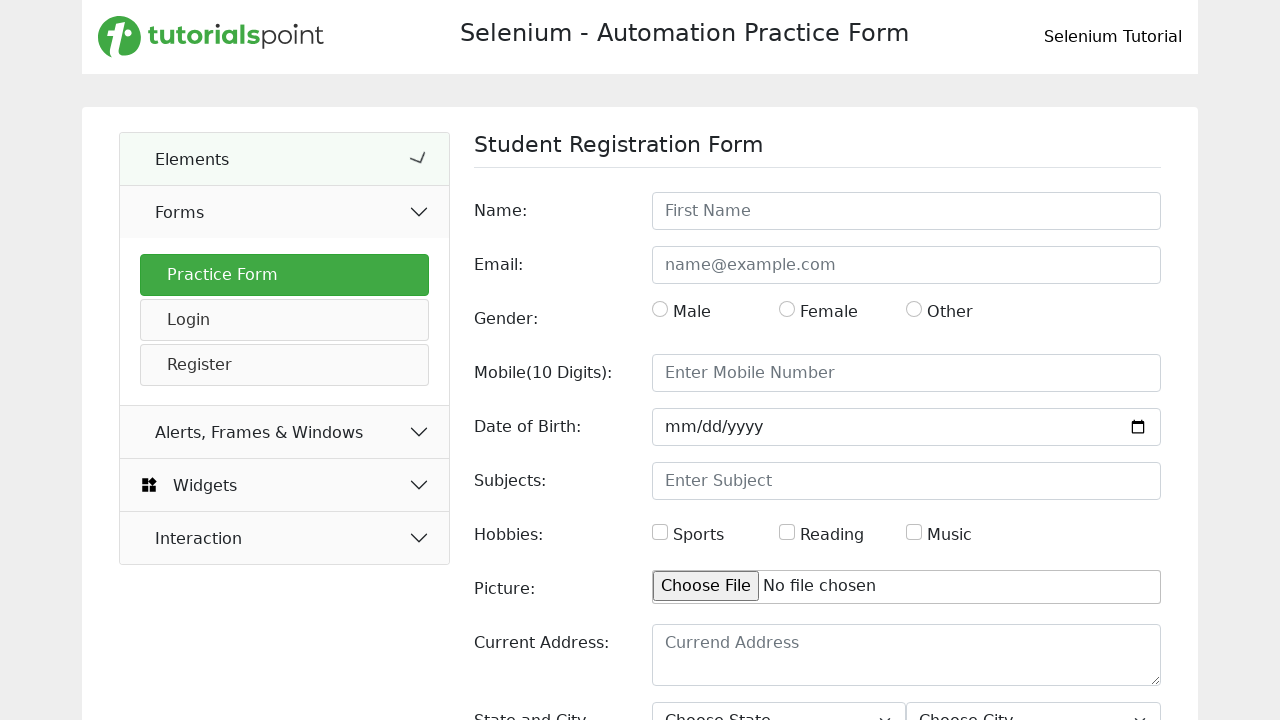

Previous page finished loading after back navigation
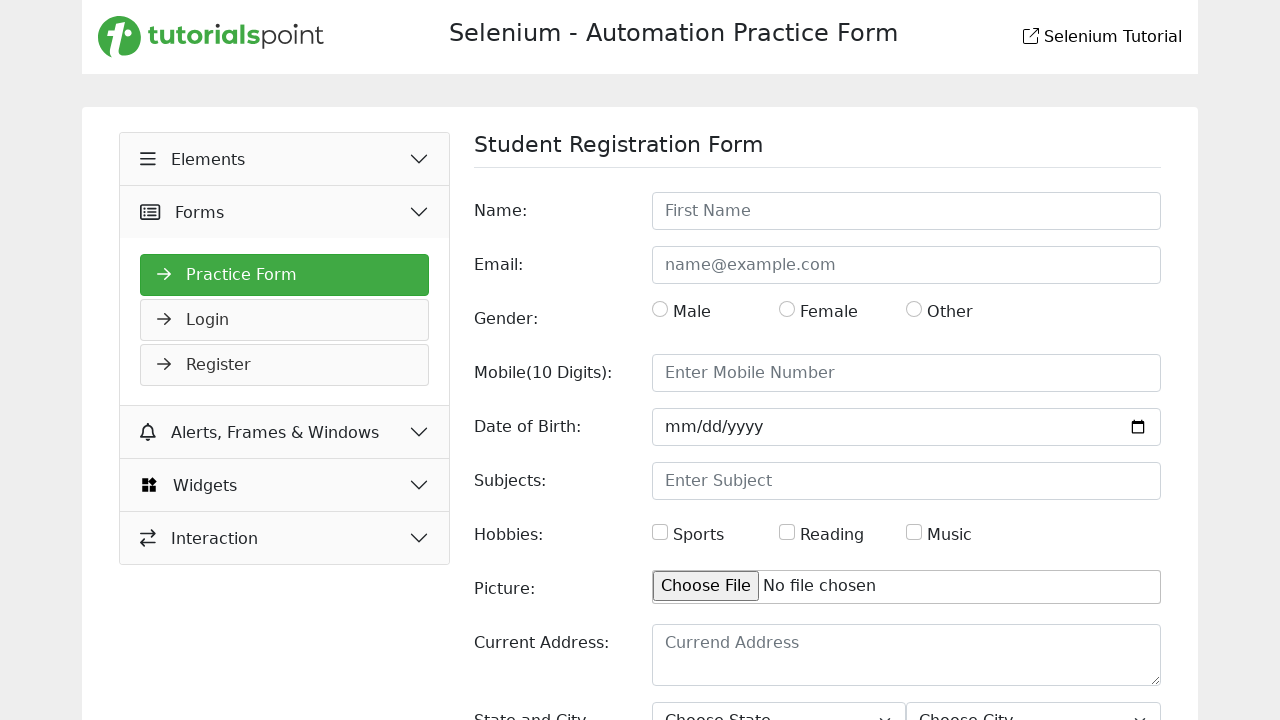

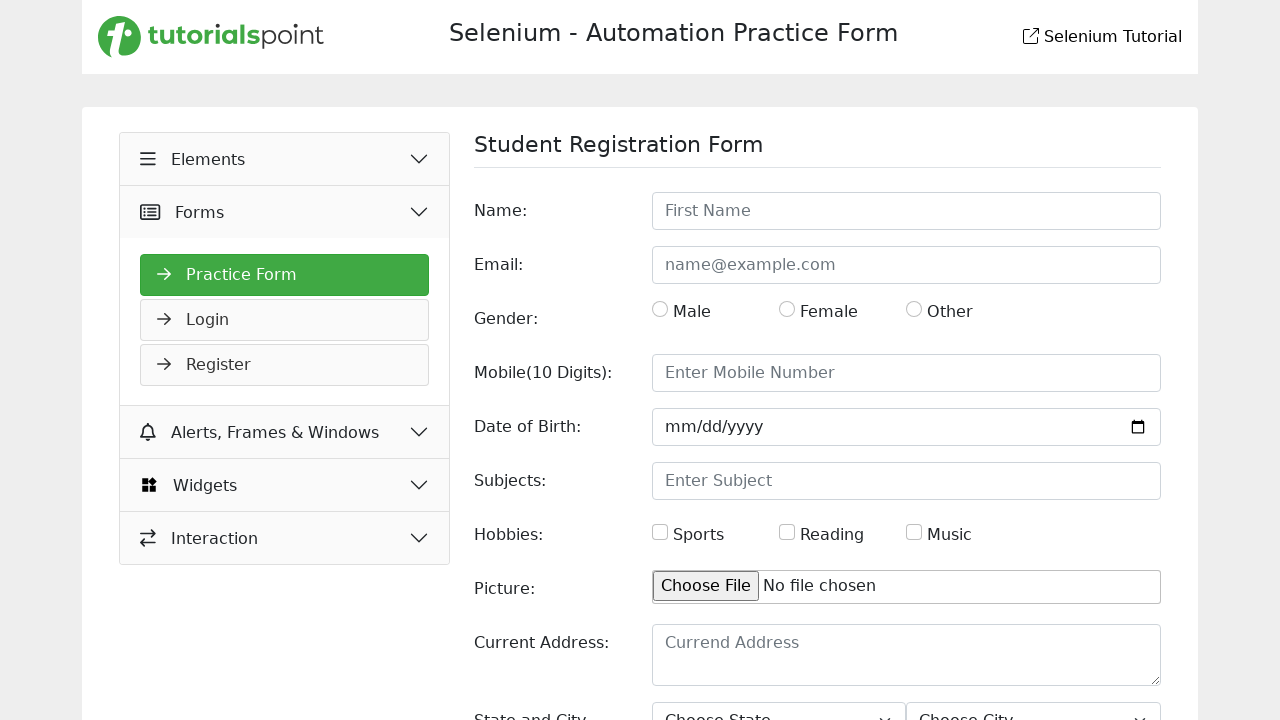